Tests various alert interactions including simple alerts, timer alerts, confirmation dialogs, and prompt alerts on a demo page

Starting URL: https://demoqa.com/alerts

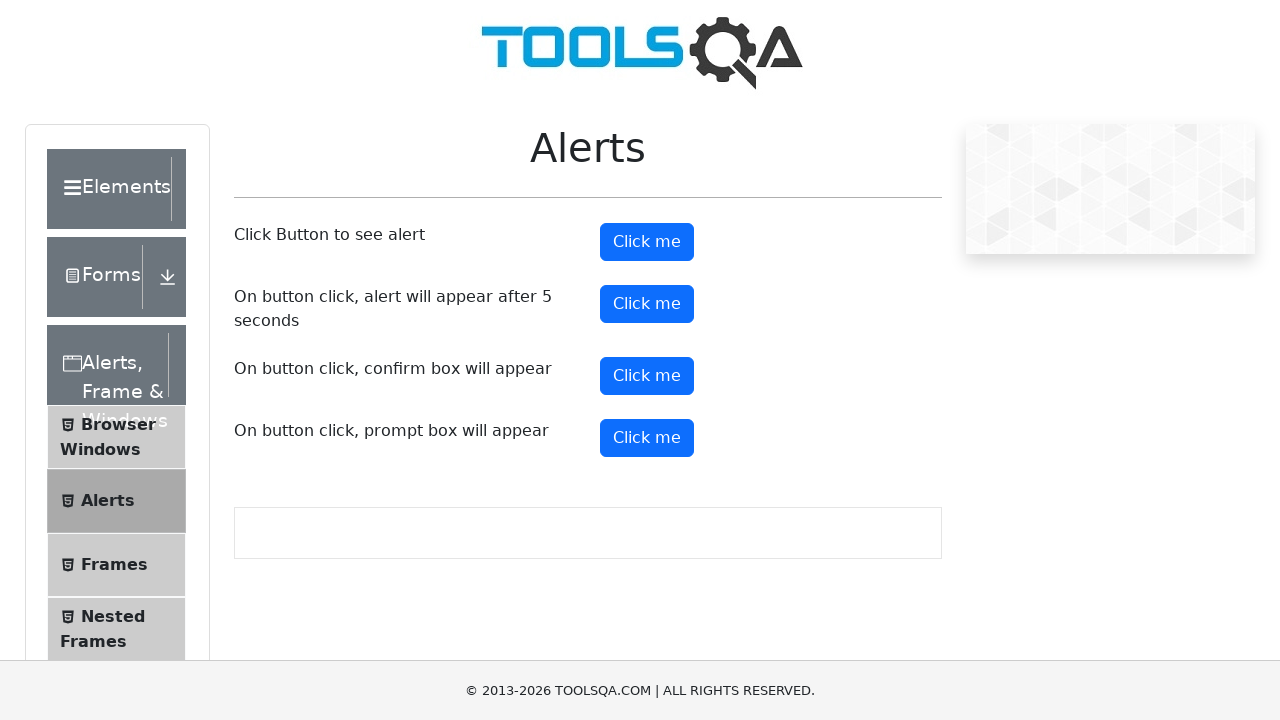

Clicked alert button to trigger simple alert at (647, 242) on #alertButton
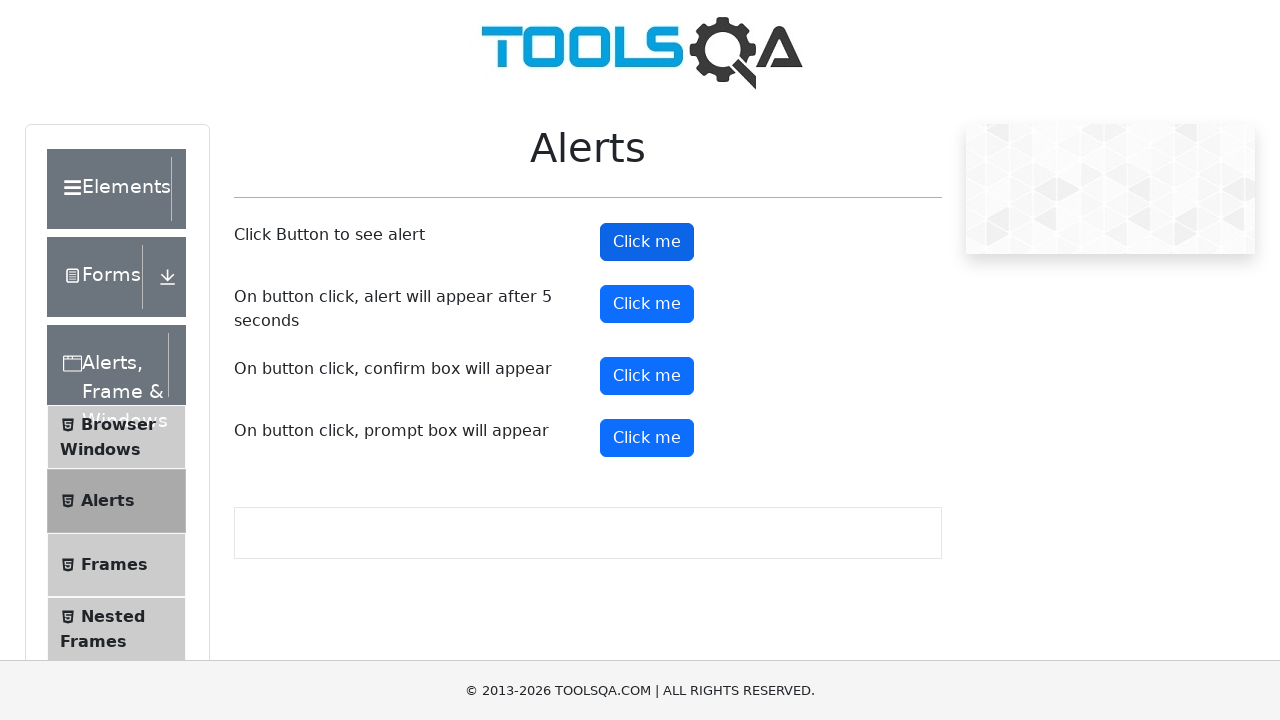

Set up dialog handler to accept alerts
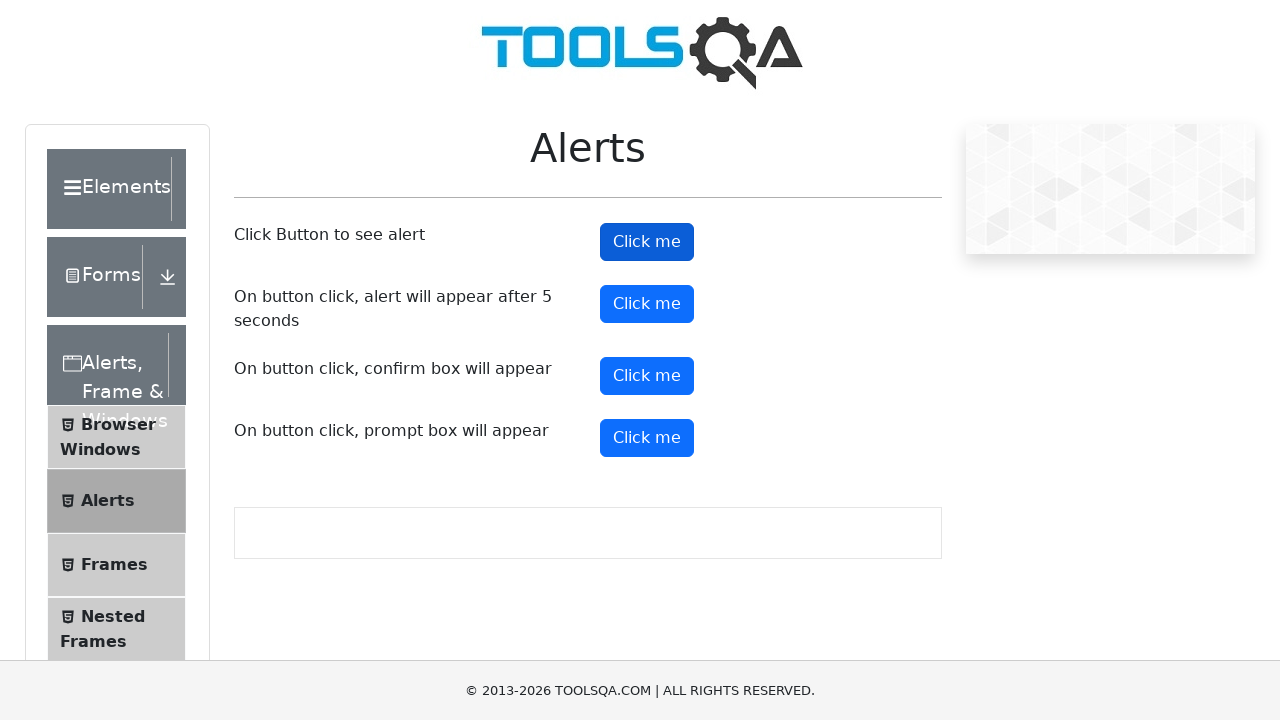

Clicked timer alert button at (647, 304) on #timerAlertButton
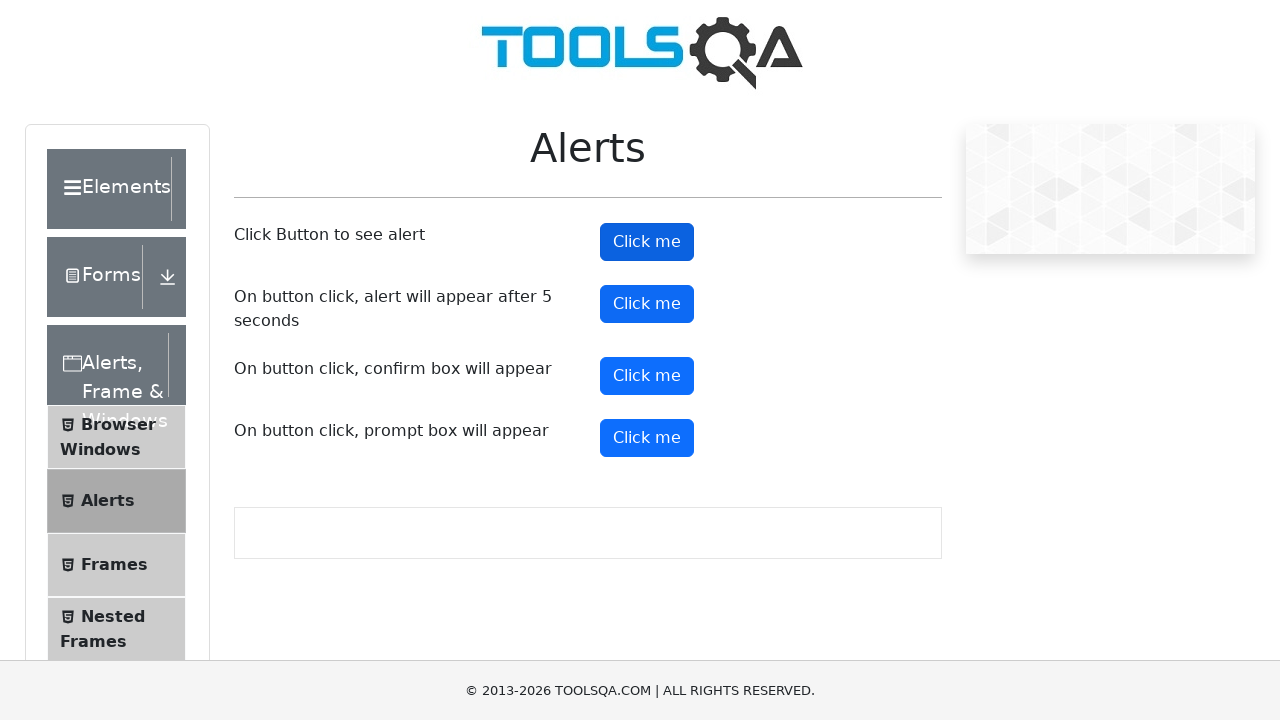

Waited 5 seconds for timer alert to appear
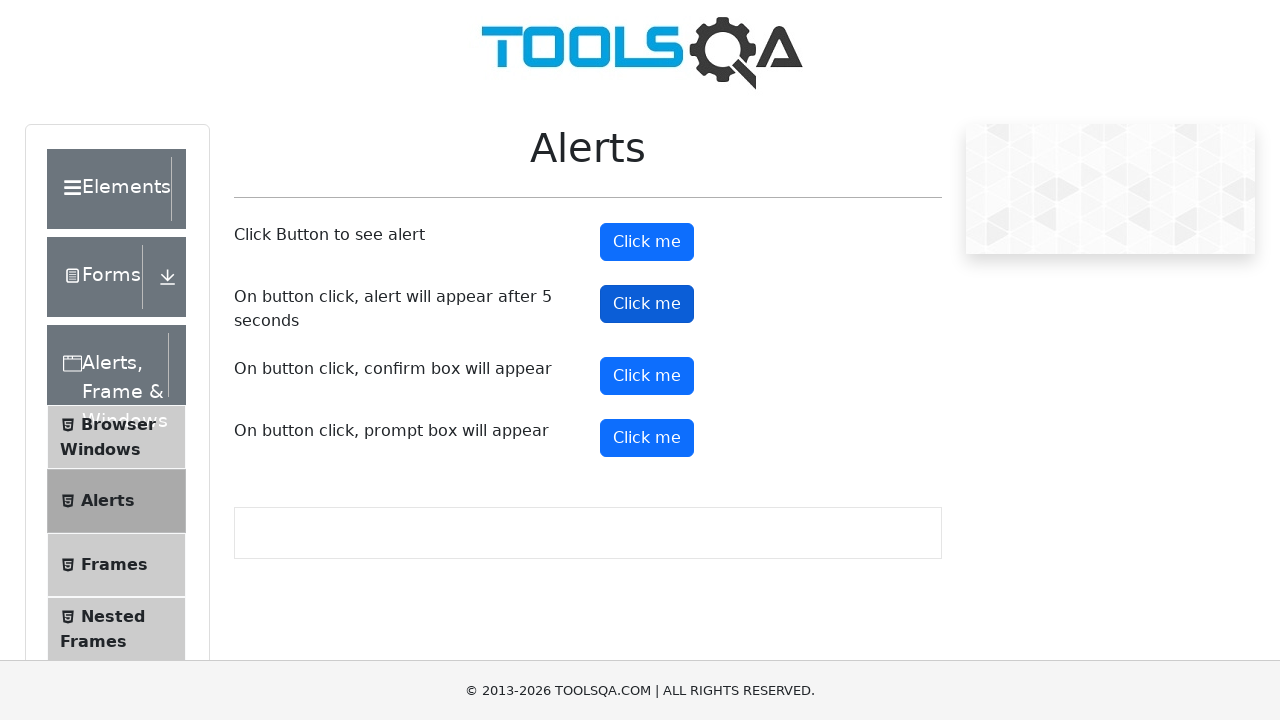

Scrolled confirm button into view
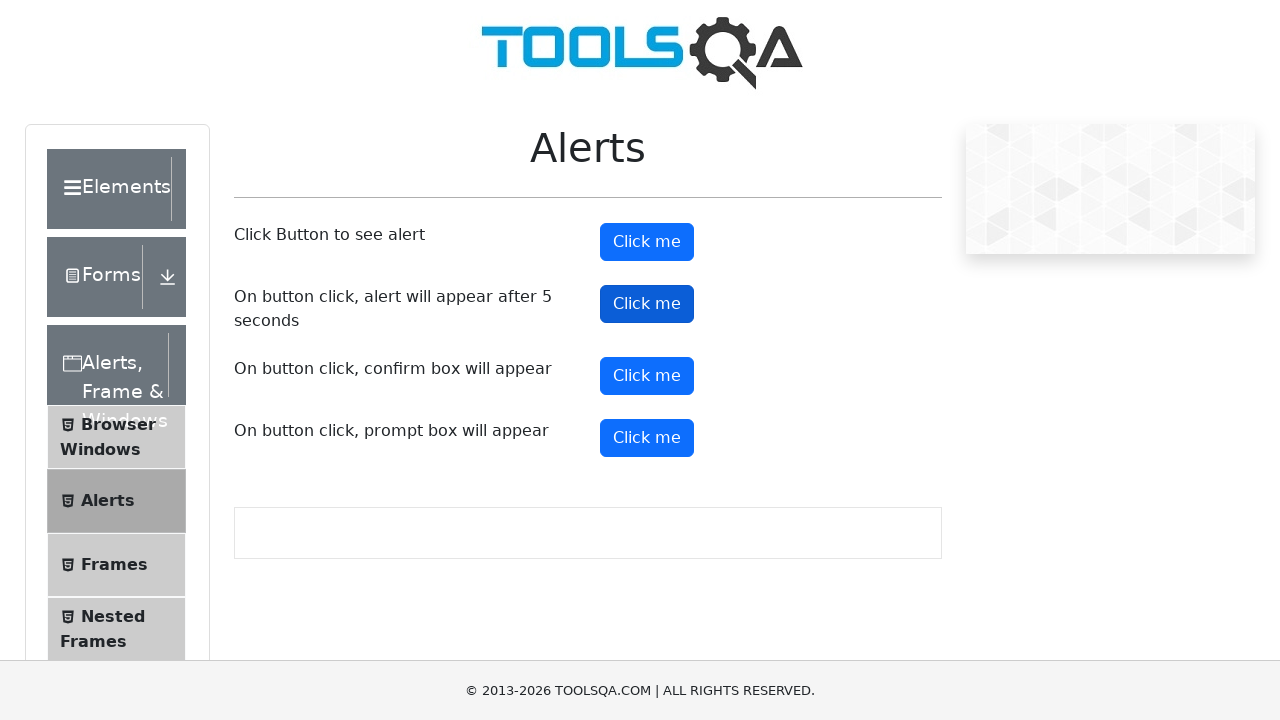

Clicked confirm button to trigger confirmation dialog at (647, 376) on #confirmButton
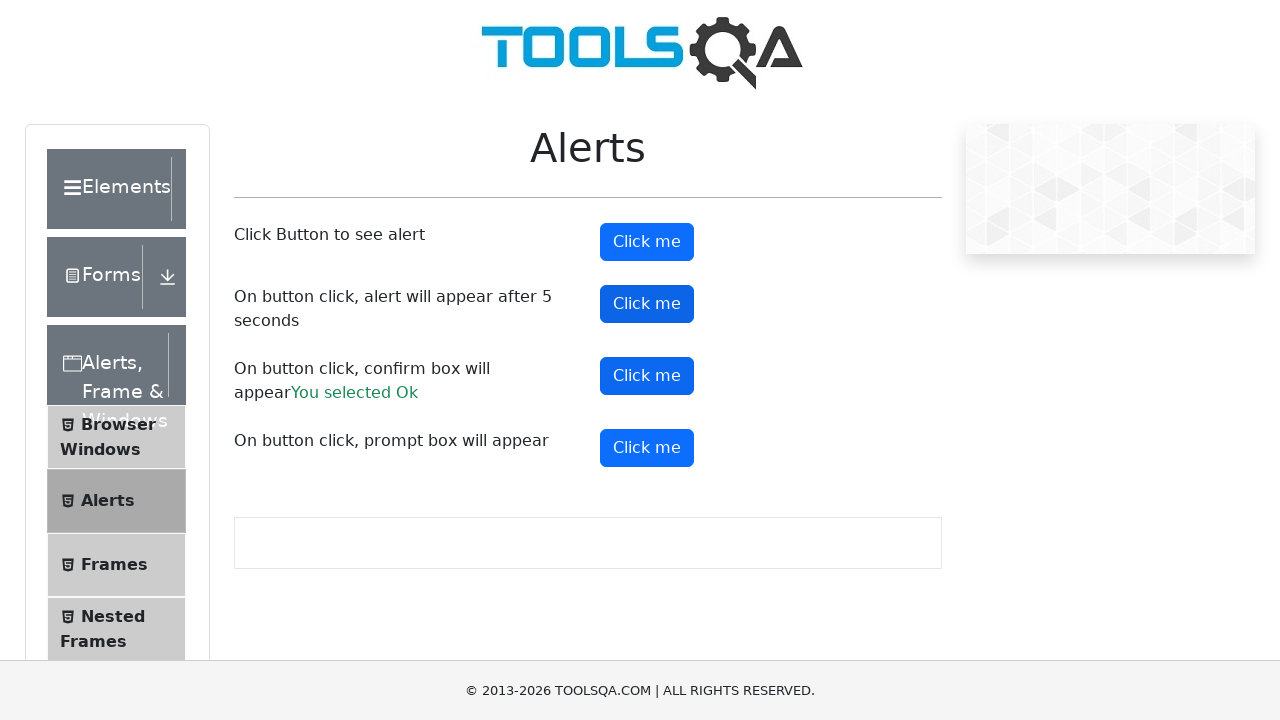

Set up dialog handler to dismiss confirmation dialog
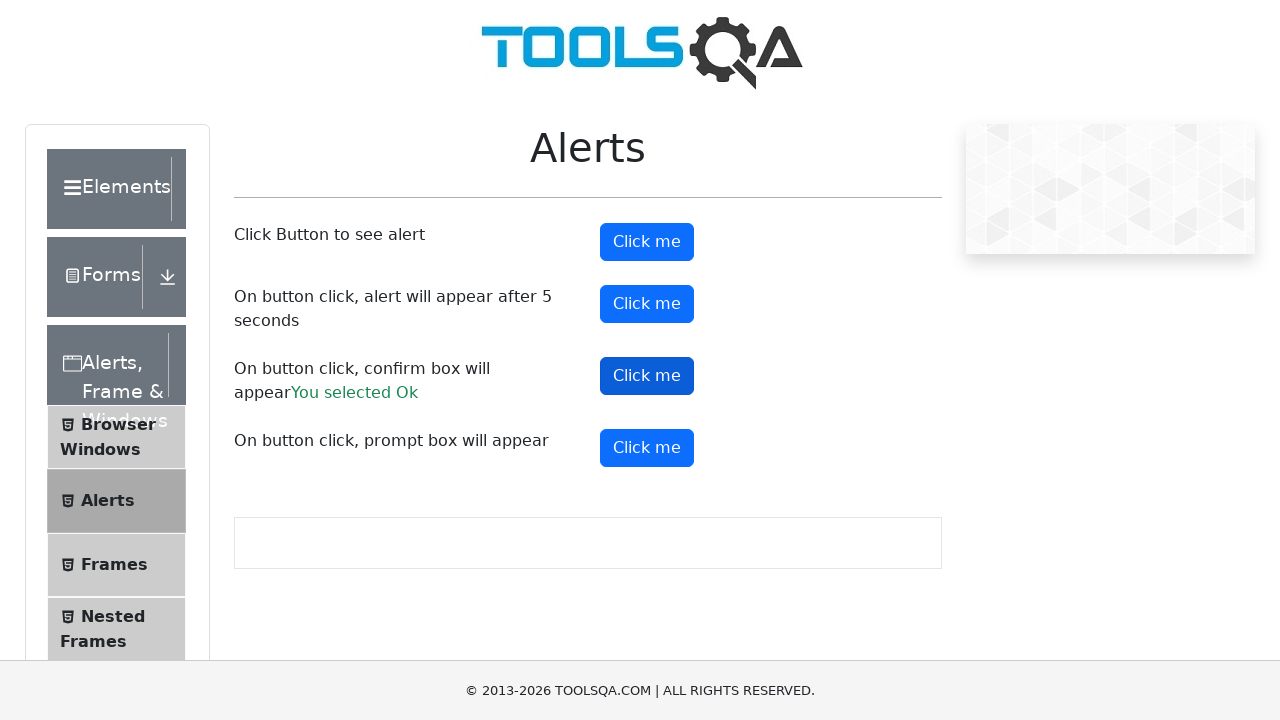

Clicked prompt button to trigger prompt alert at (647, 448) on #promtButton
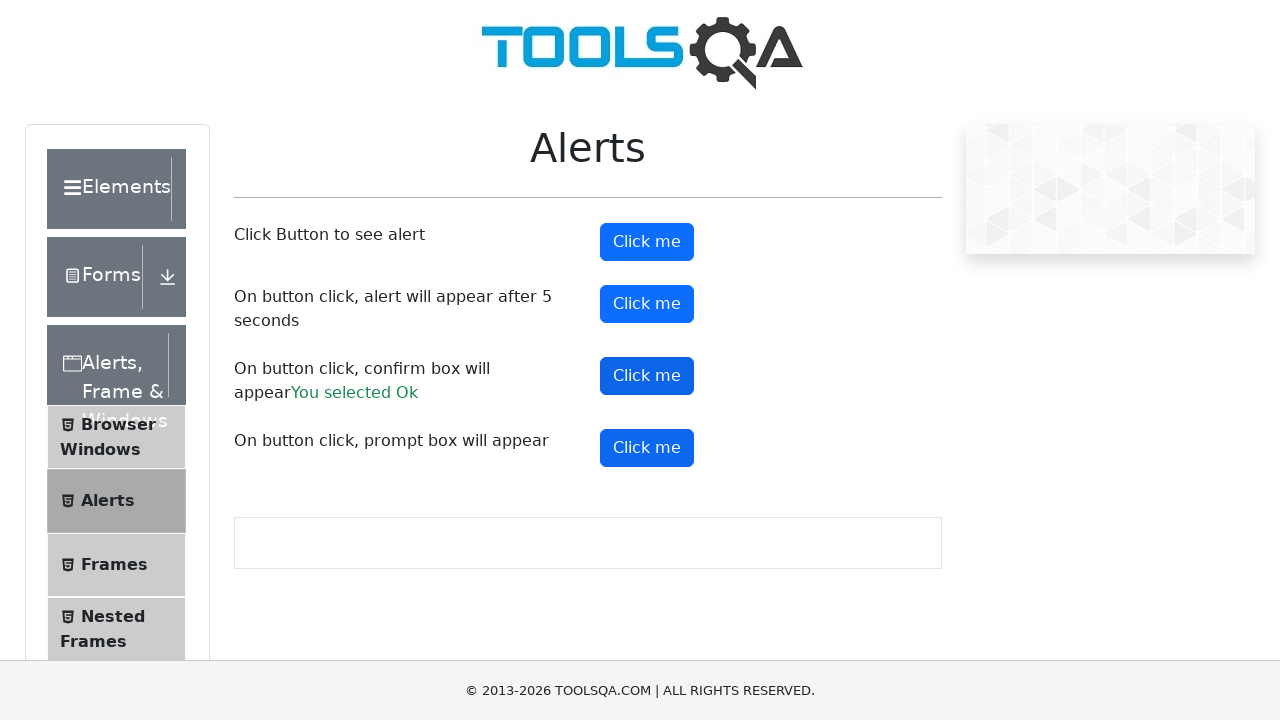

Set up dialog handler to accept prompt with text 'Nuta Nuta'
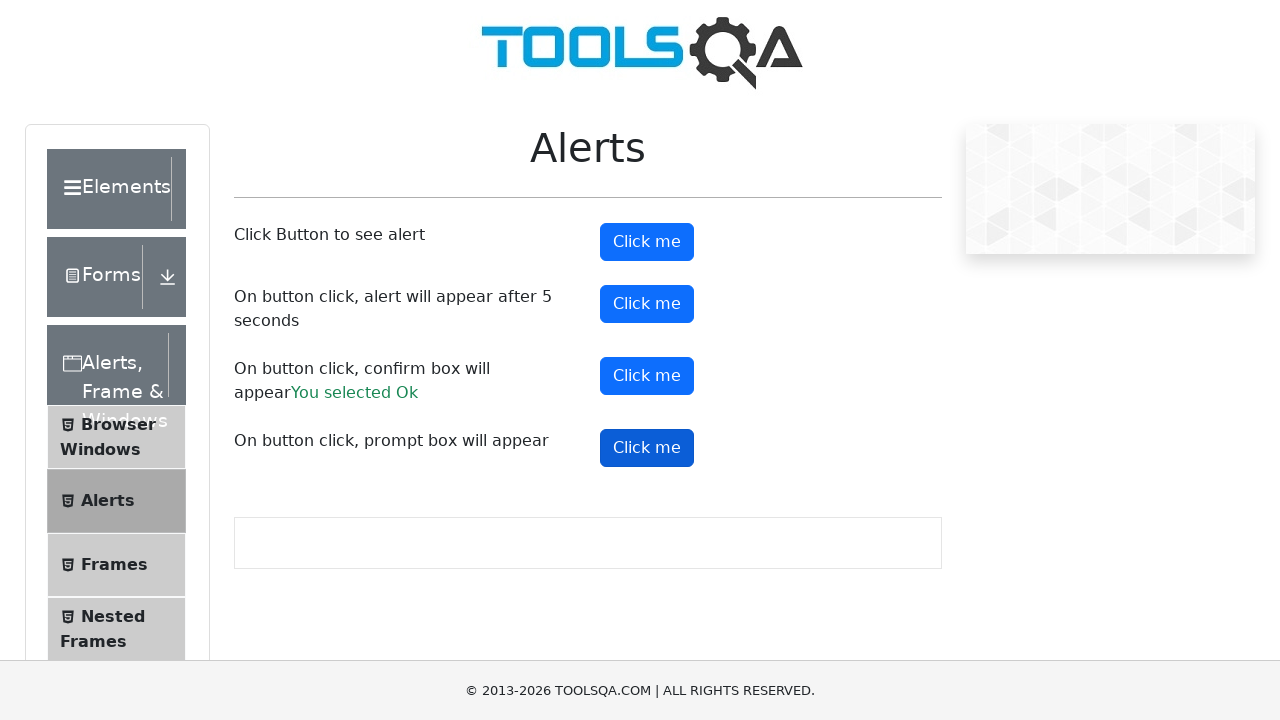

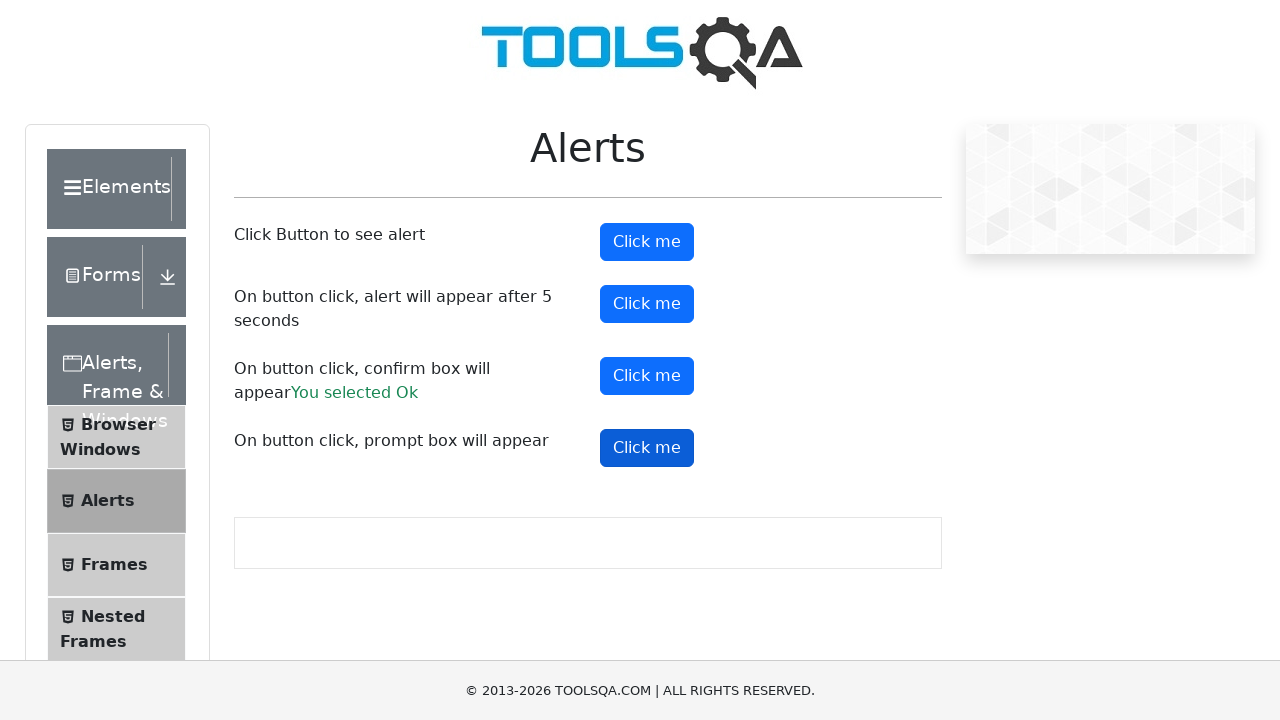